Navigates to a simple form page and clicks the submit button to test form submission behavior.

Starting URL: http://suninjuly.github.io/simple_form_find_task.html

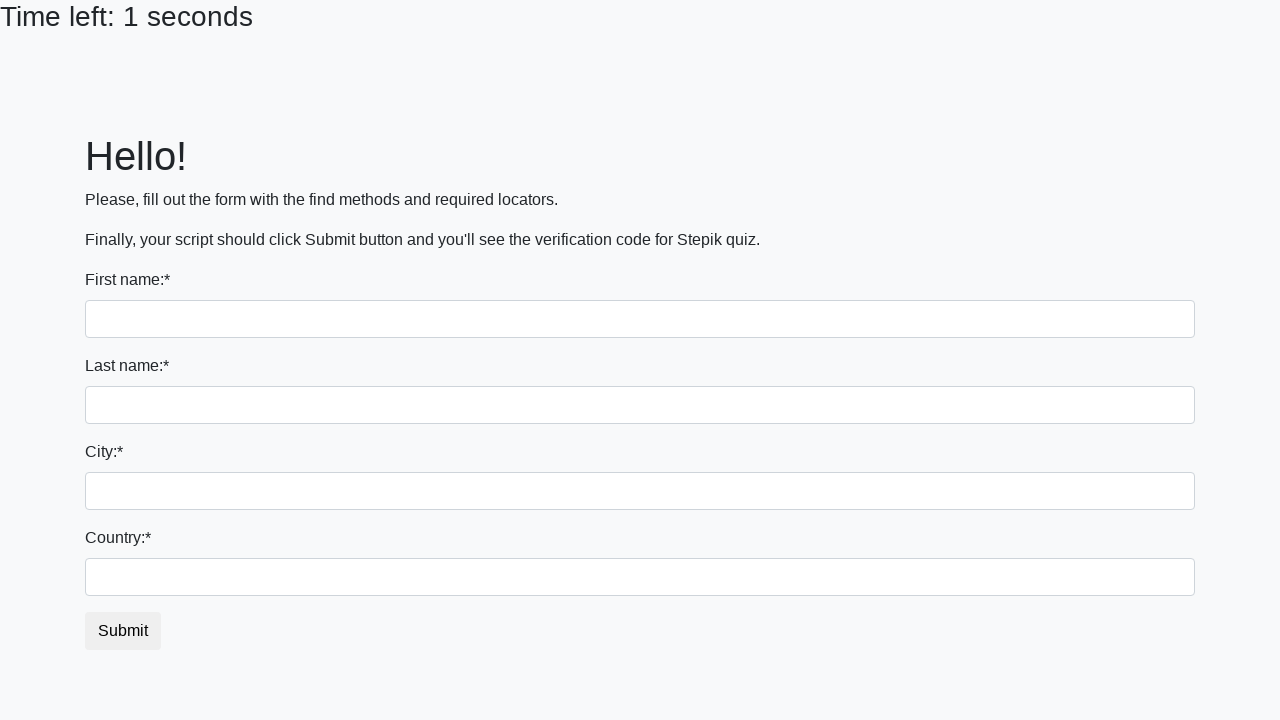

Navigated to simple form page
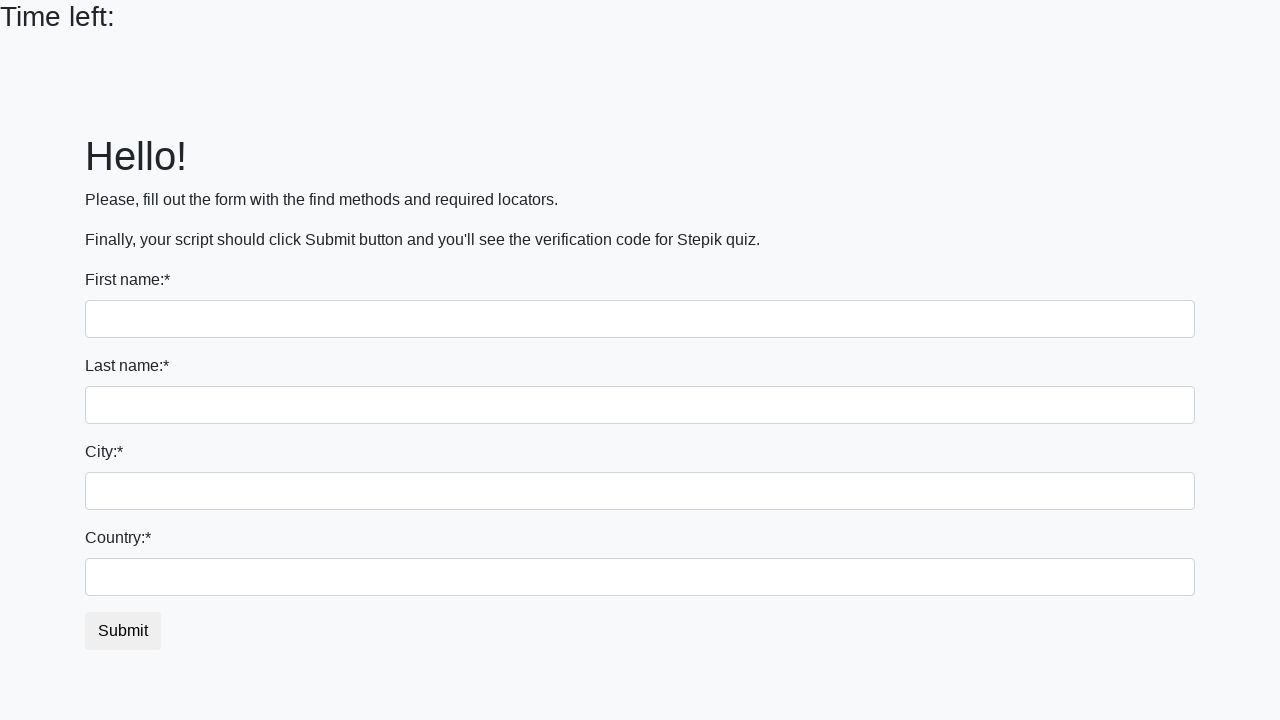

Clicked submit button to submit form at (123, 631) on #submit_button
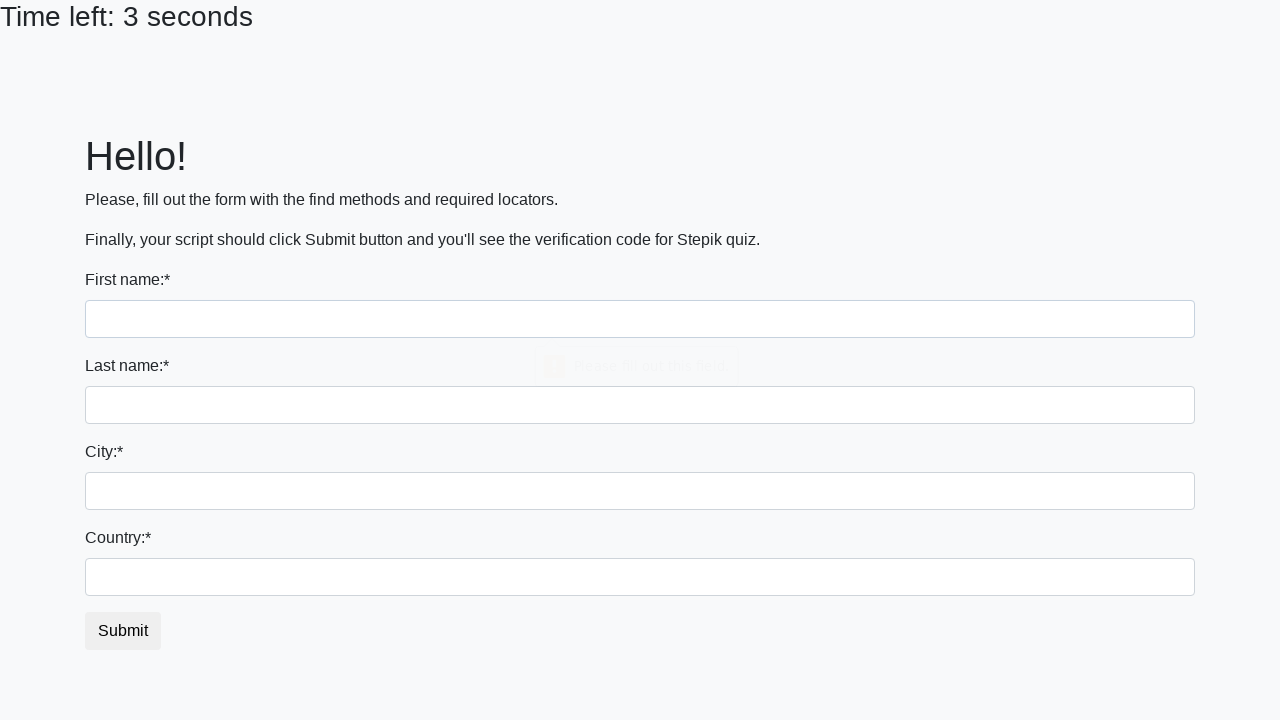

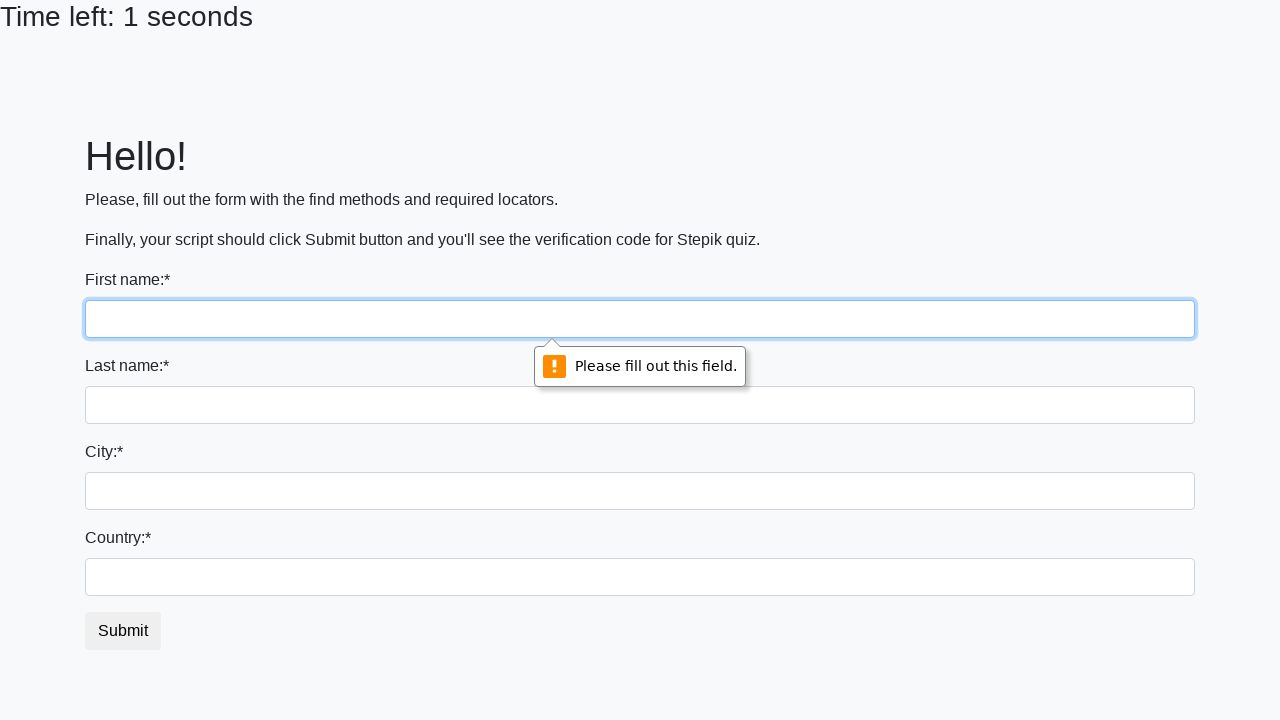